Verifies that the homepage loads correctly by checking that the page title is not empty and that the logo is visible

Starting URL: https://haoutastore.com/

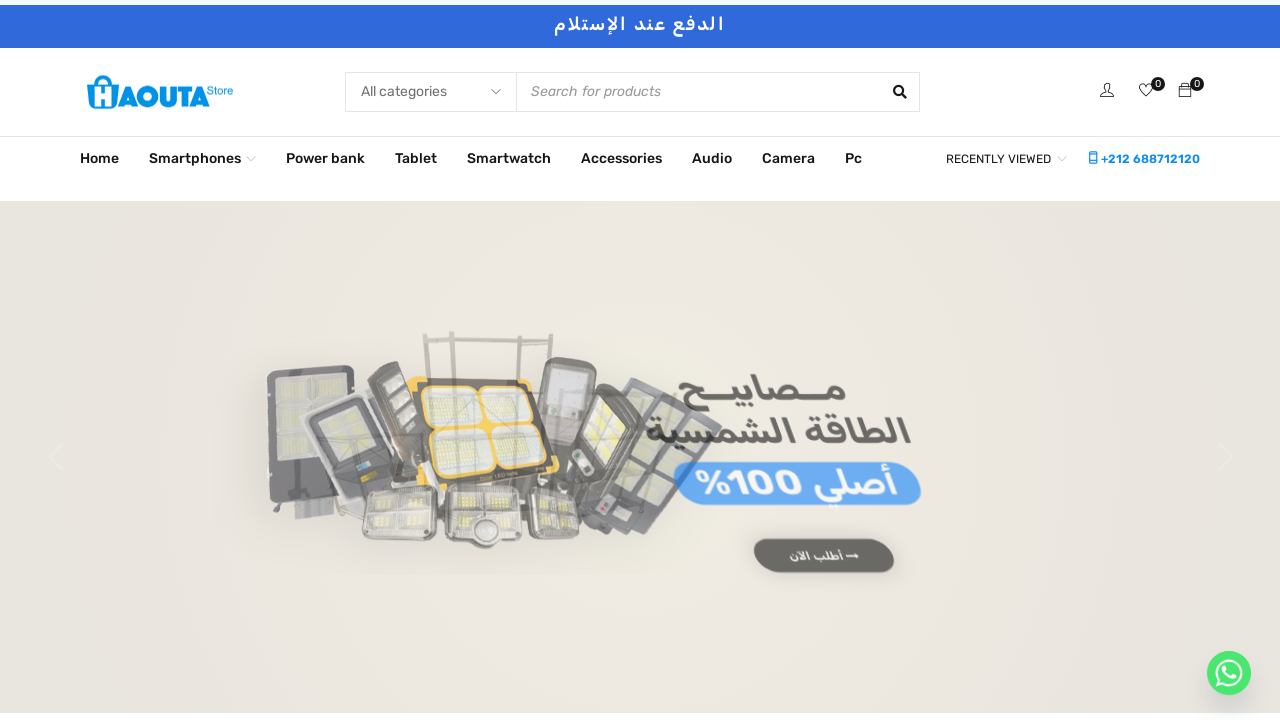

Logo element became visible on homepage
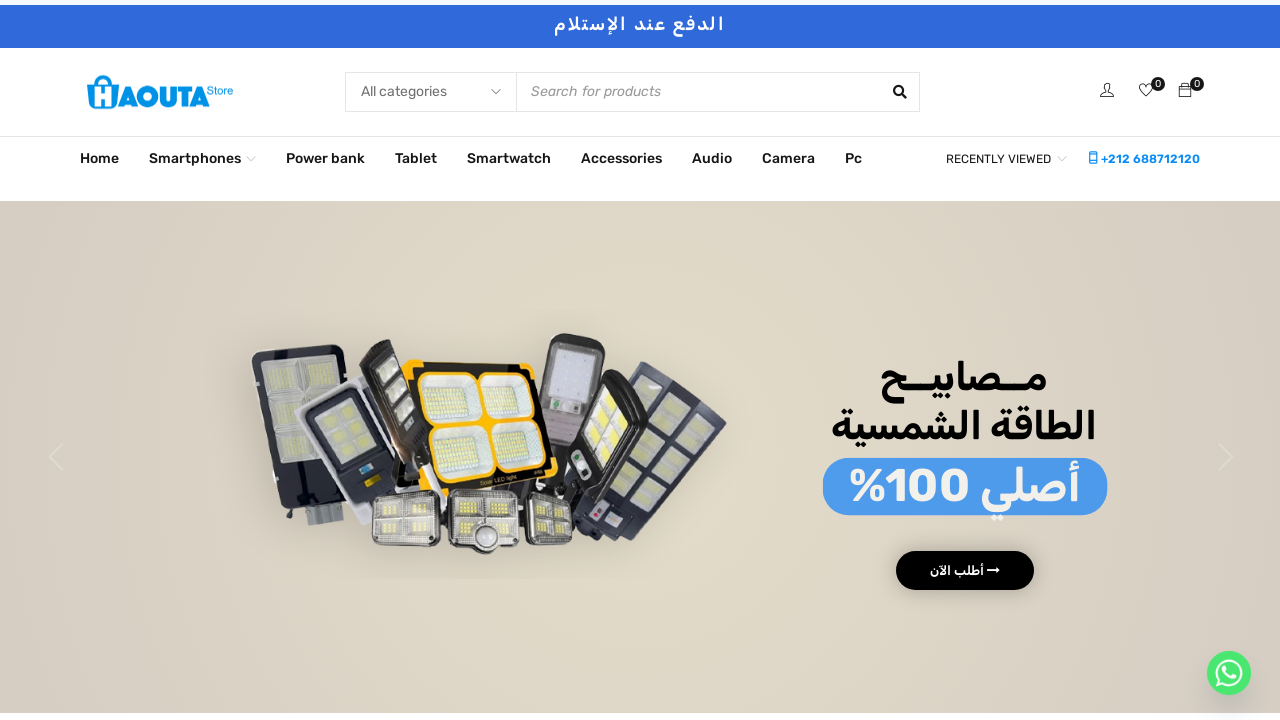

Retrieved page title
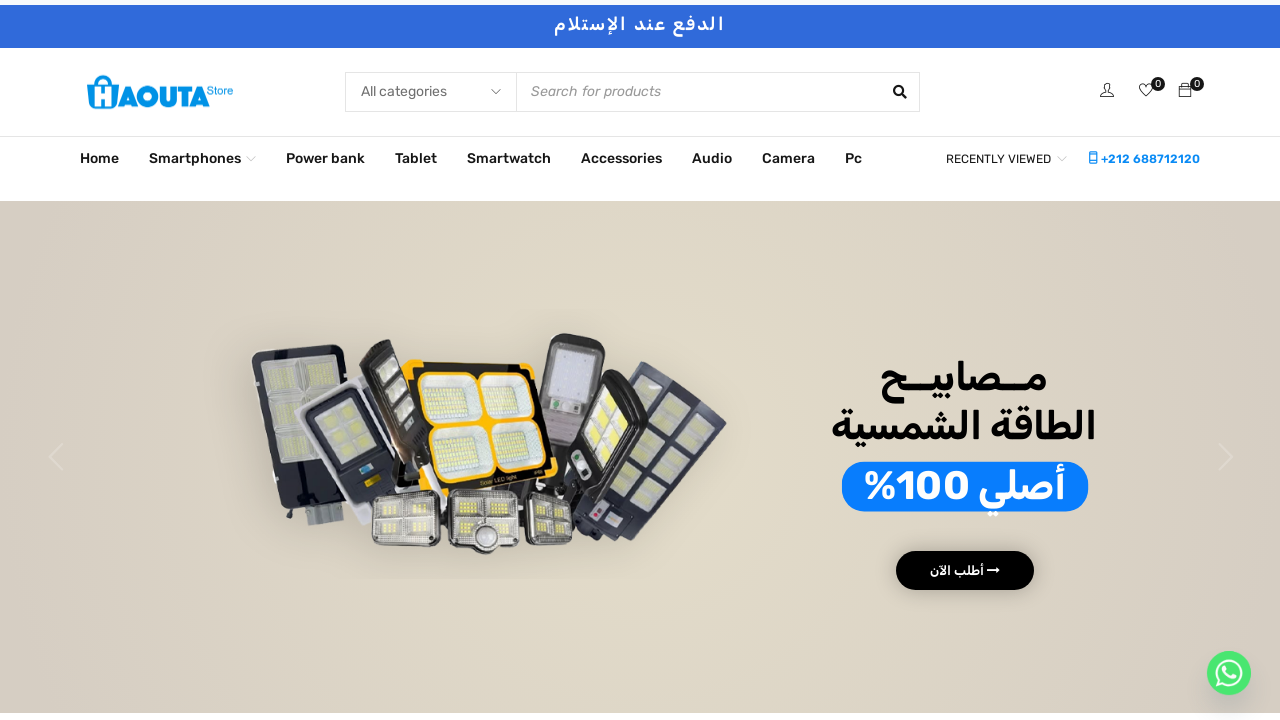

Verified that page title is not empty
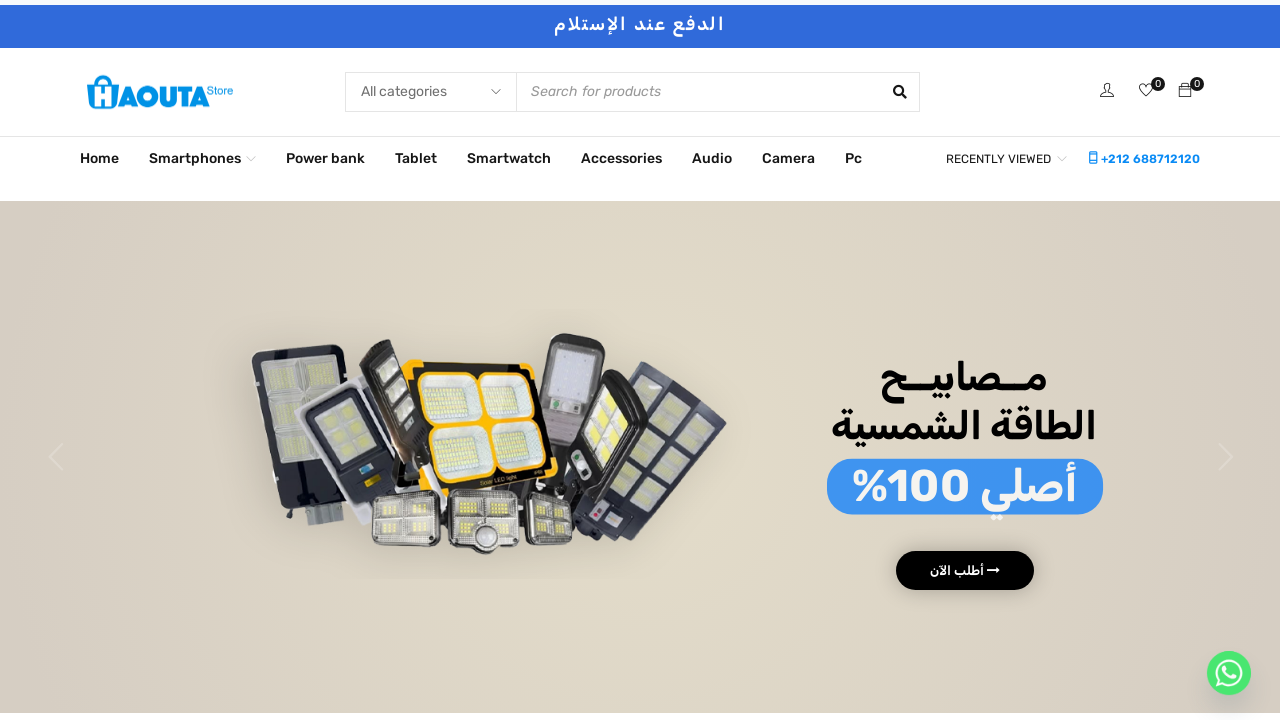

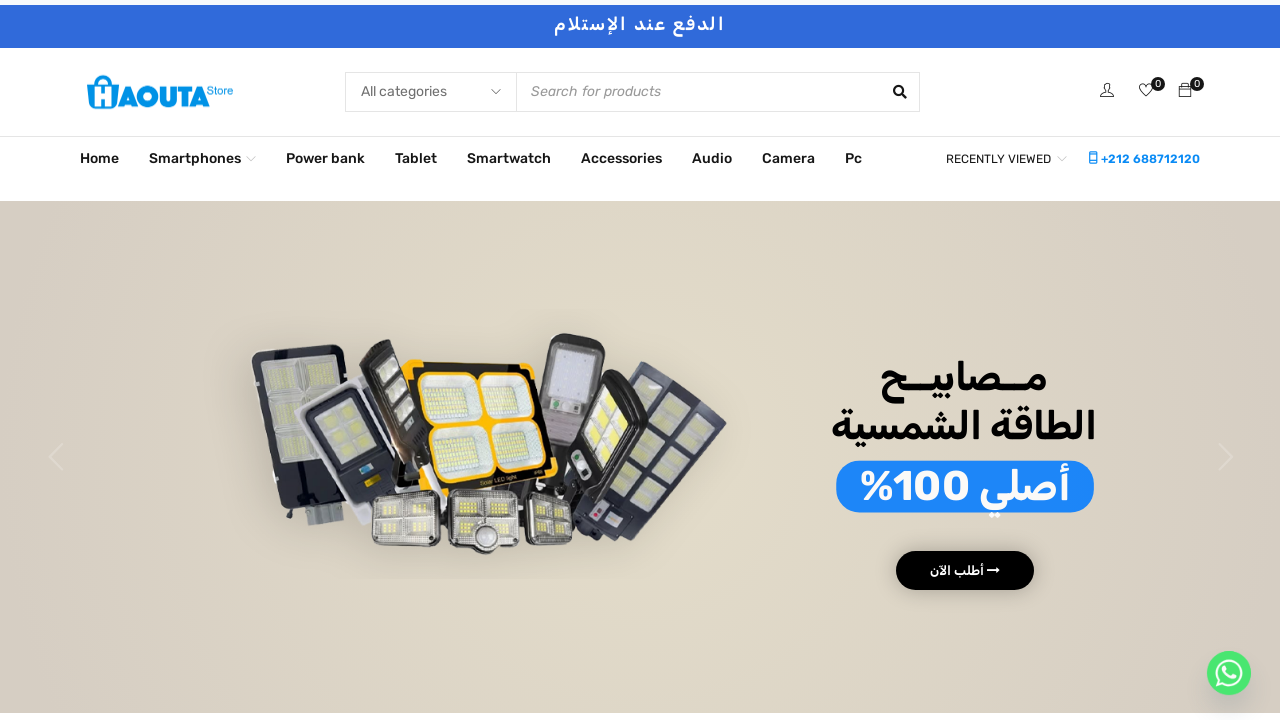